Tests multiple checkbox handling by clicking all checkboxes that are not already selected

Starting URL: https://bonigarcia.dev/selenium-webdriver-java/web-form.html

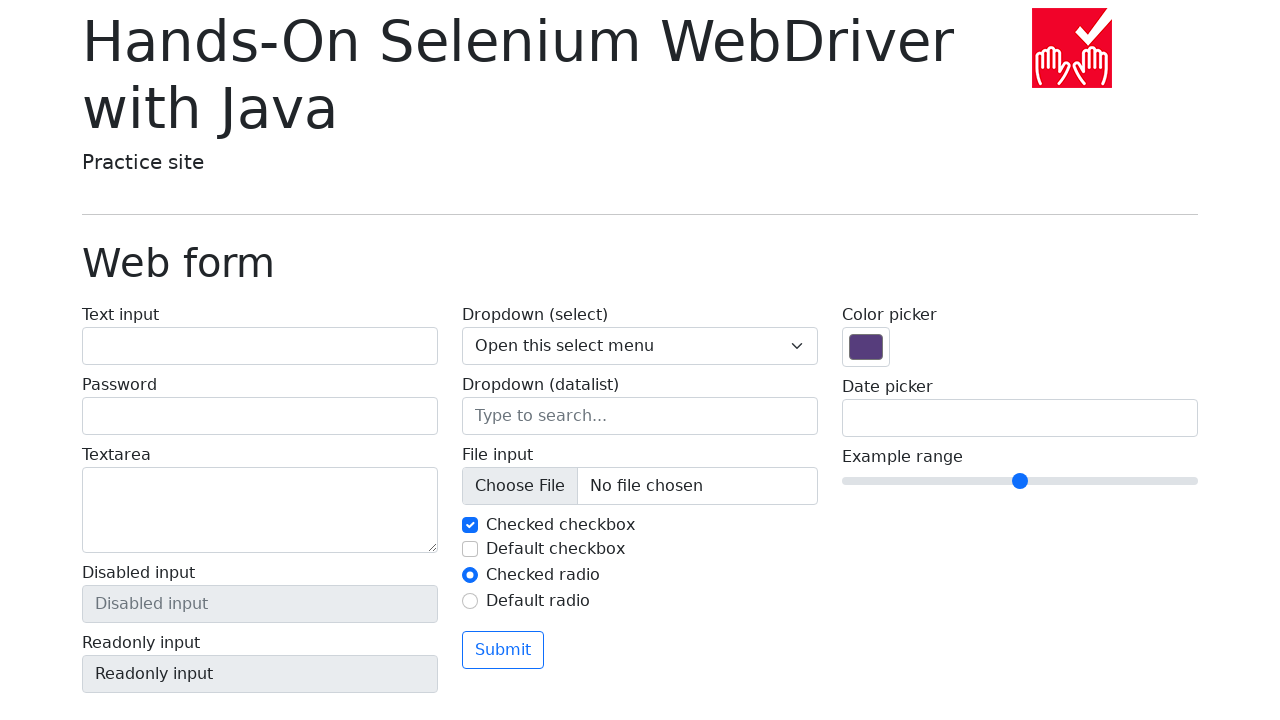

Navigated to web form page
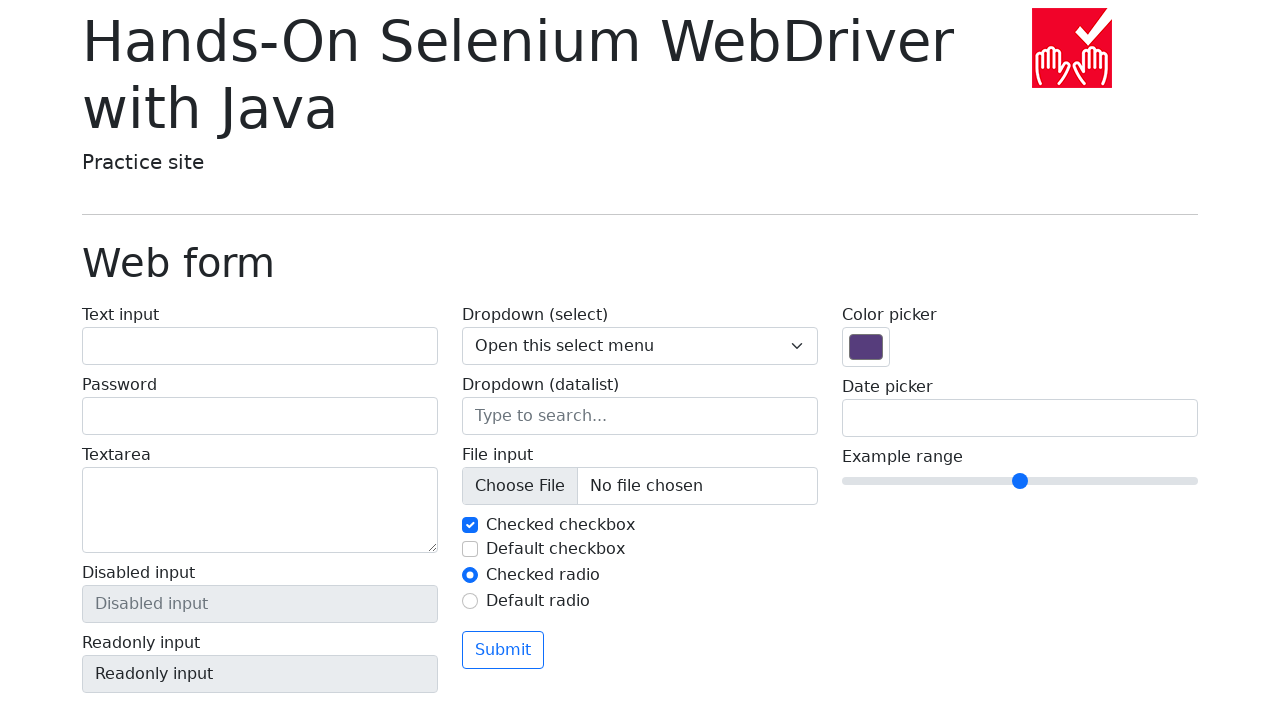

Located all checkboxes with name 'my-check'
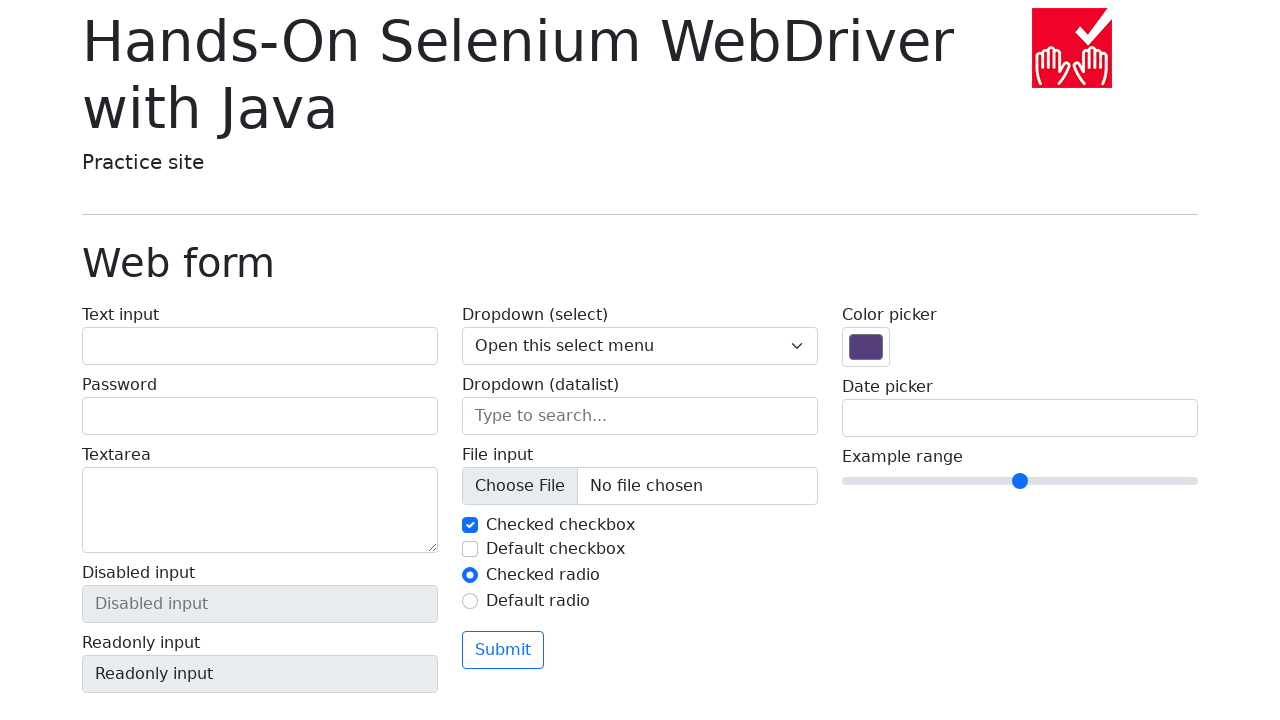

Clicked checkbox at index 1 which was not selected at (470, 549) on input[name='my-check'] >> nth=1
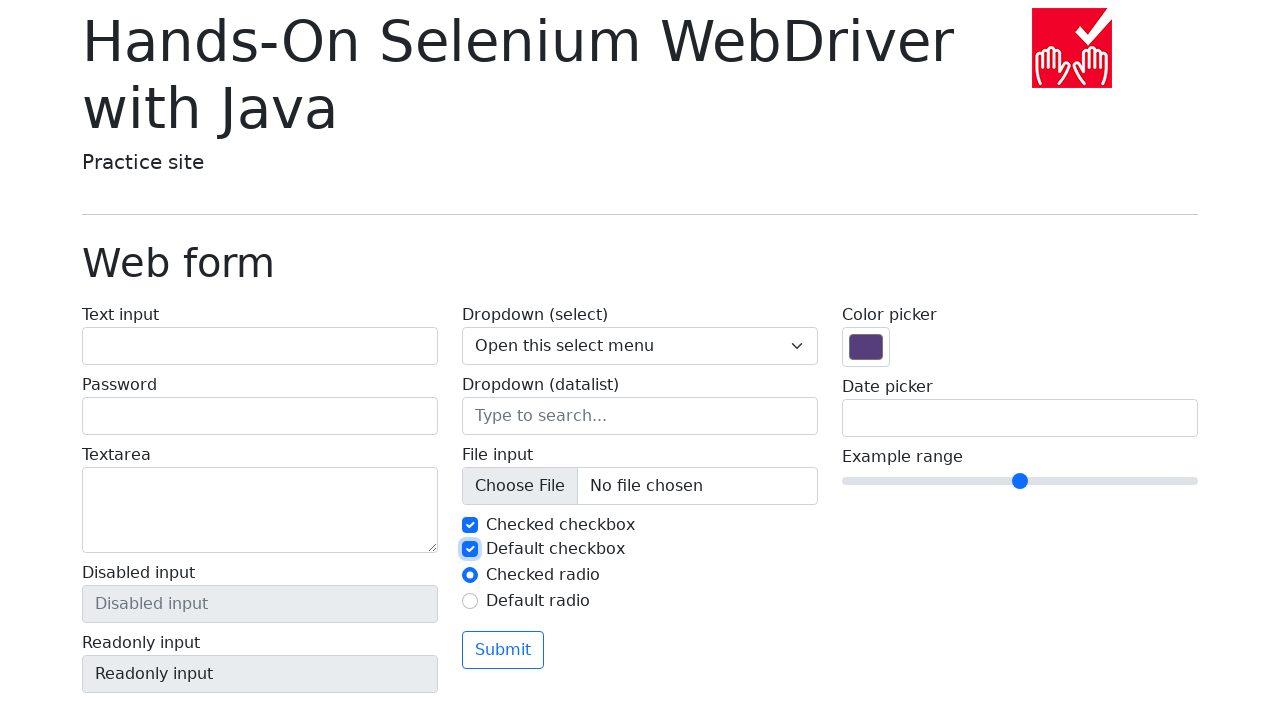

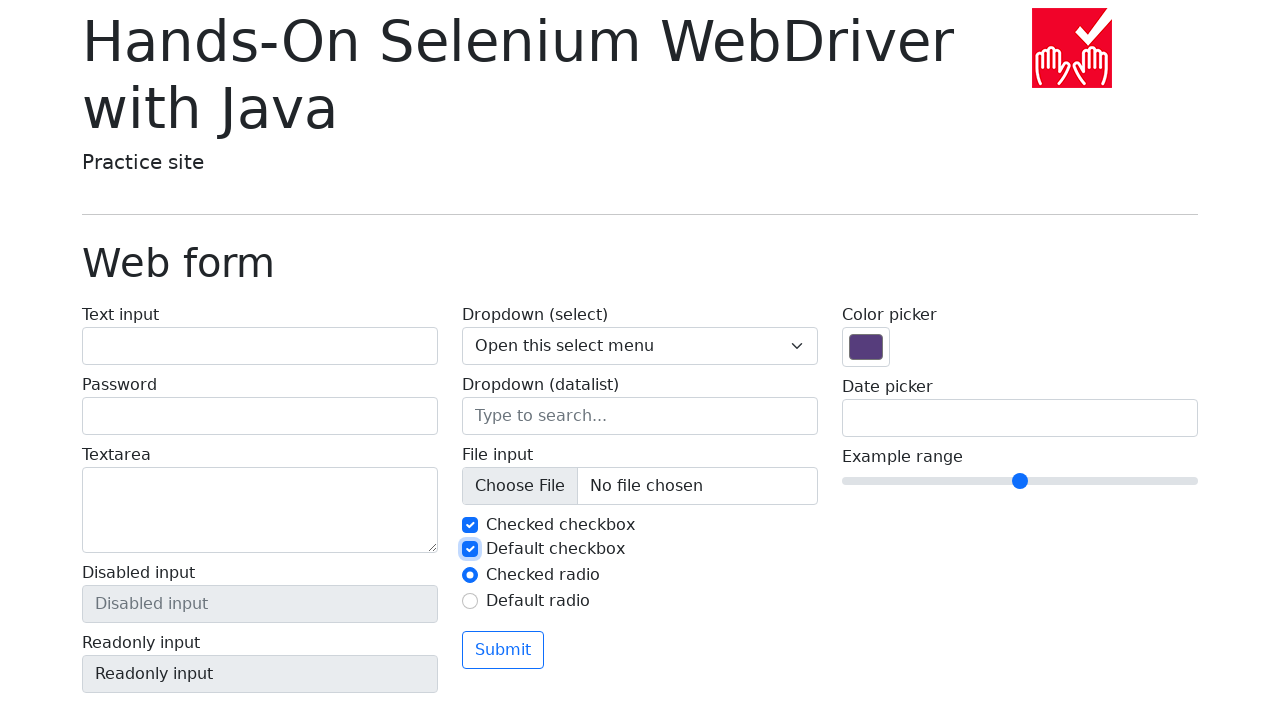